Tests drag and drop functionality on jQuery UI demo page by dragging an element into a droppable area within an iframe

Starting URL: https://jqueryui.com/droppable/

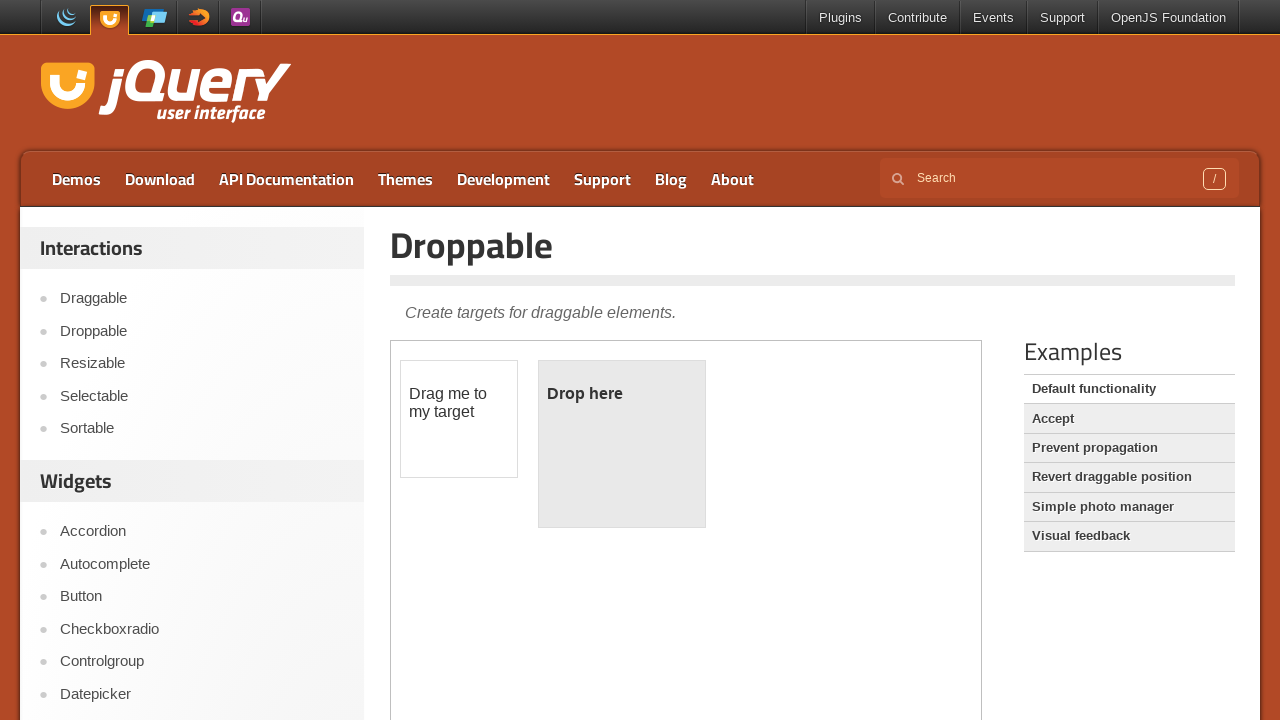

Navigated to jQuery UI droppable demo page
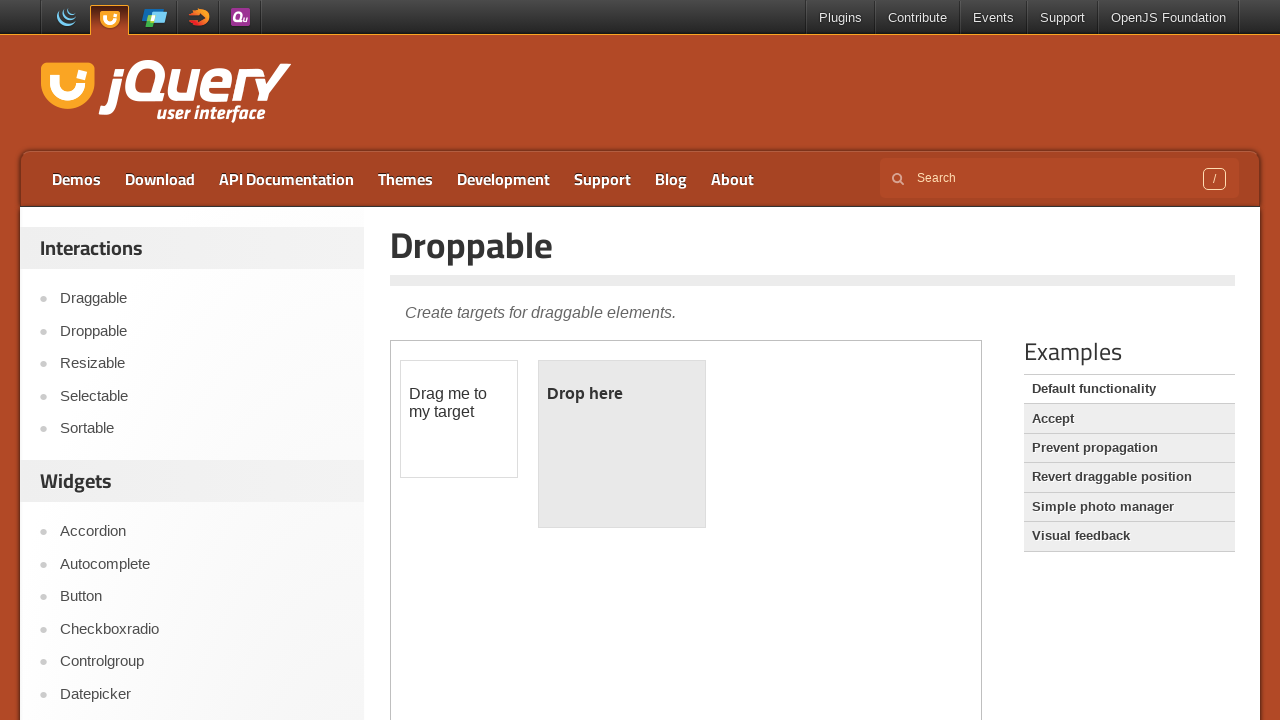

Located the demo iframe
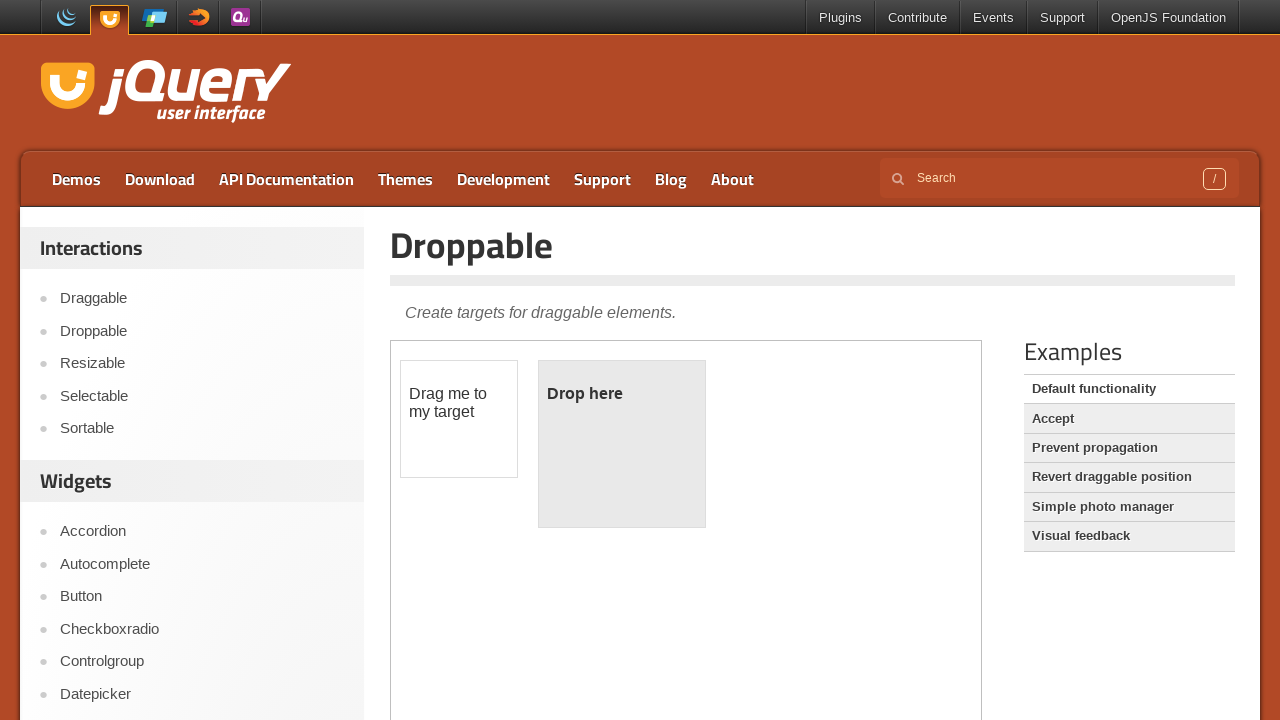

Located draggable element within iframe
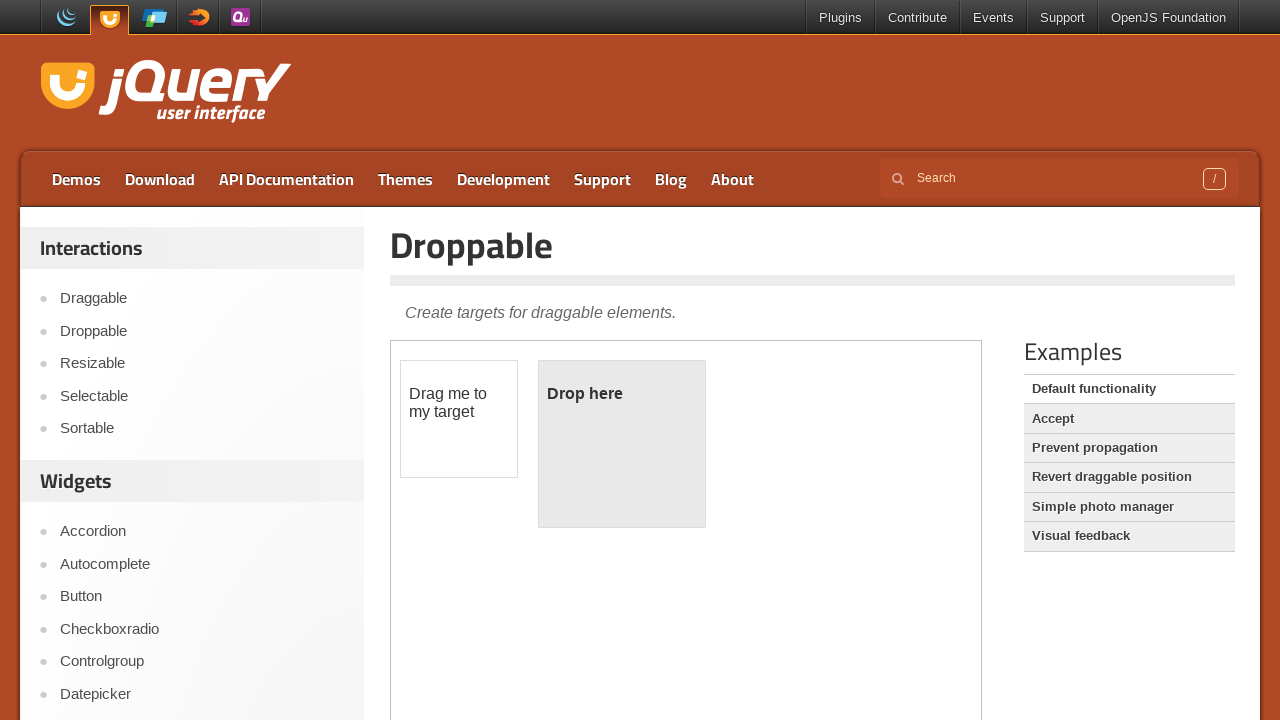

Located droppable element within iframe
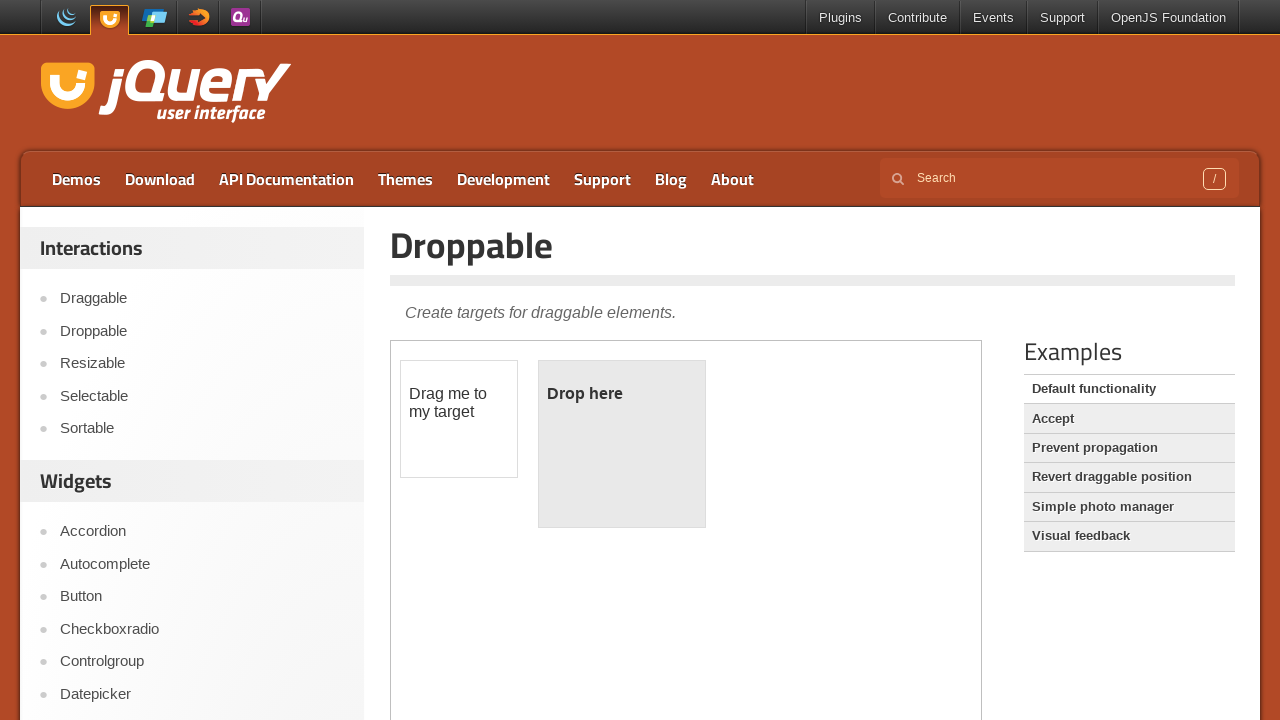

Dragged element into droppable area at (622, 444)
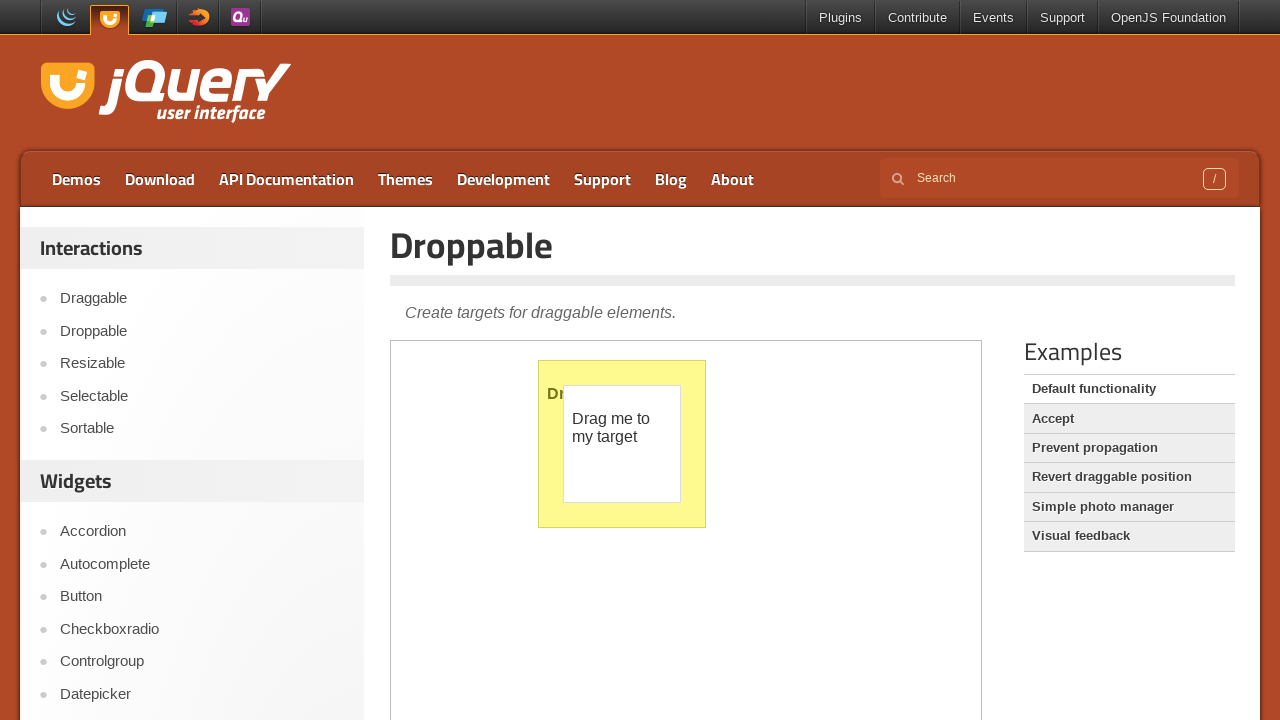

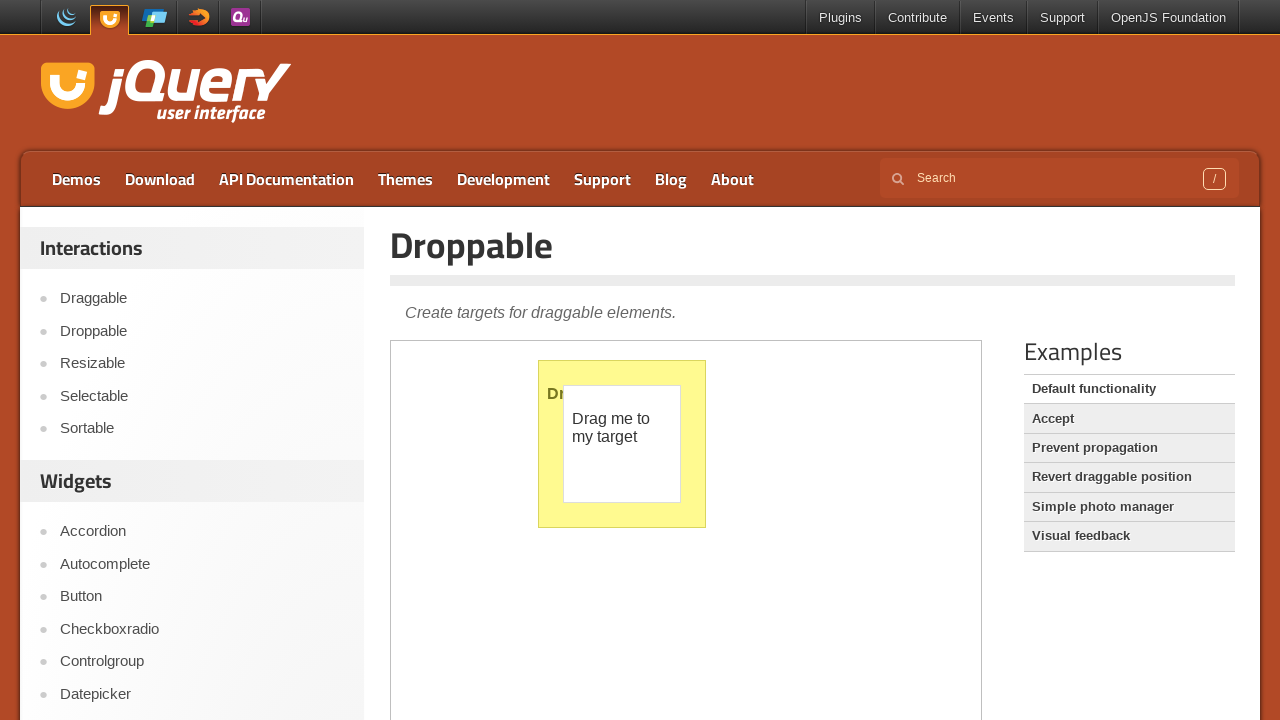